Tests a dynamic loading page by clicking a start button, waiting for a finish message to appear, and verifying the text displays "Hello World!"

Starting URL: http://the-internet.herokuapp.com/dynamic_loading/2

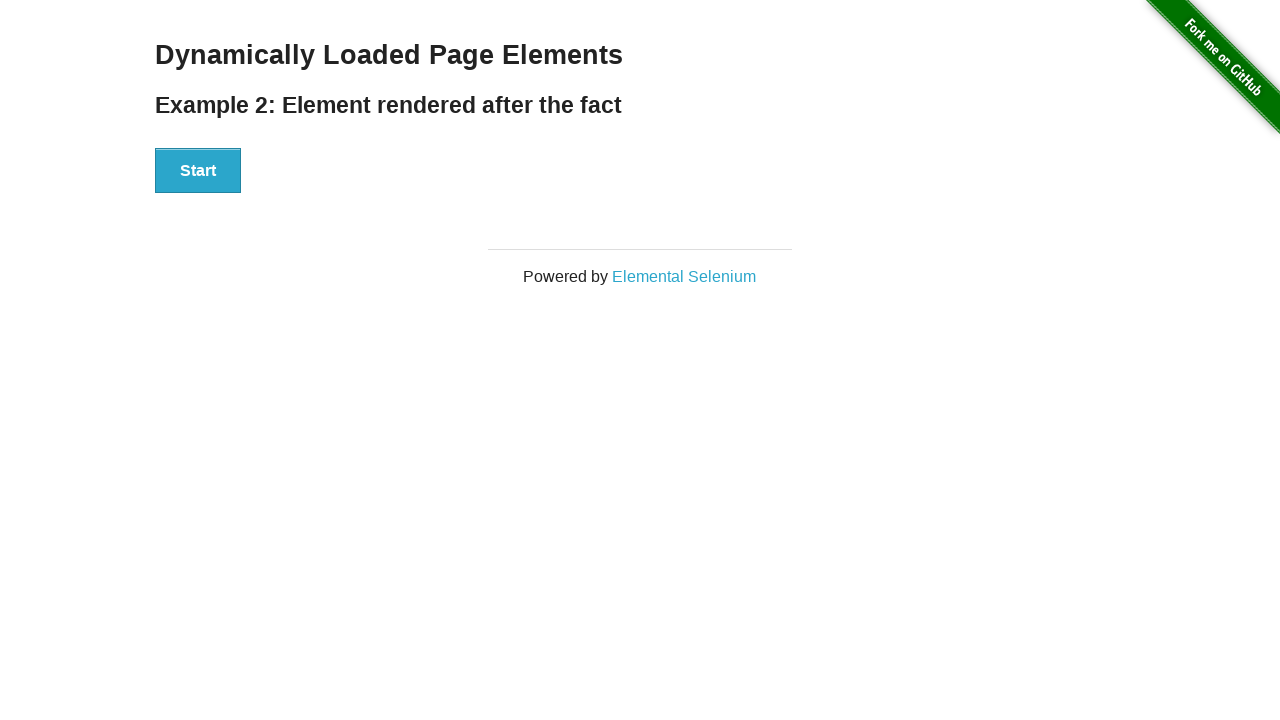

Clicked the start button to initiate dynamic loading at (198, 171) on #start button
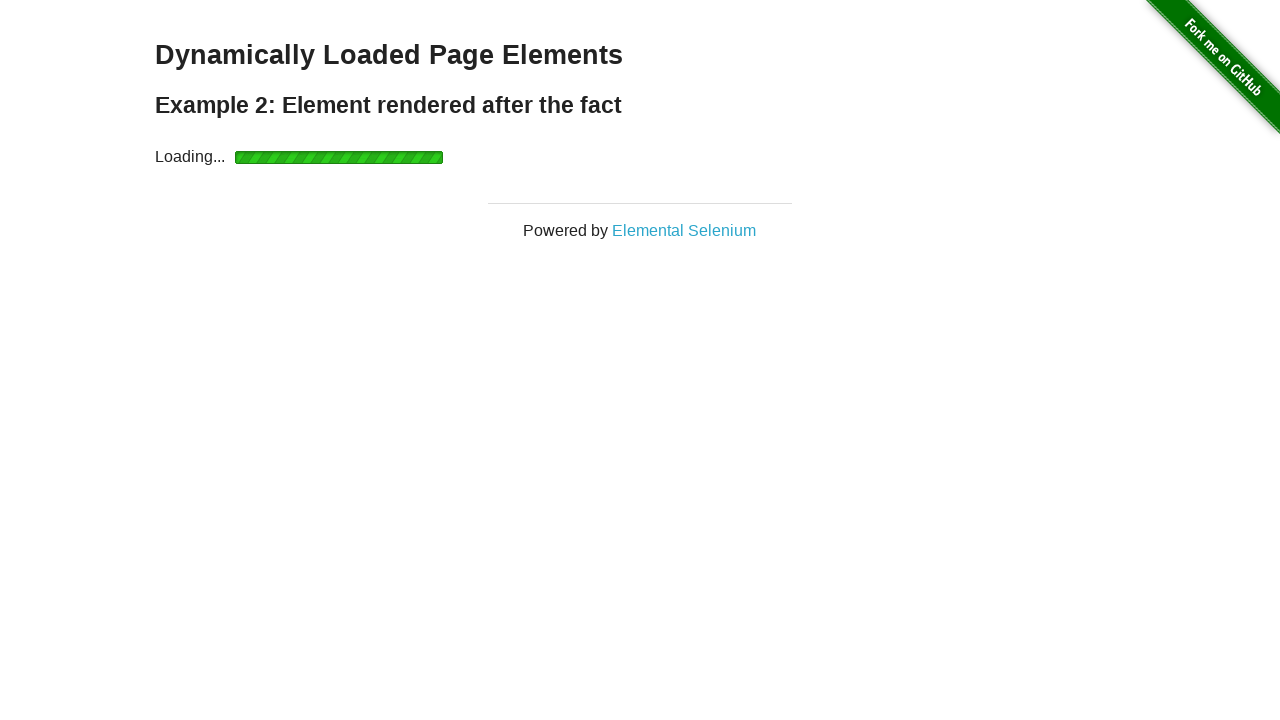

Waited for finish message to appear
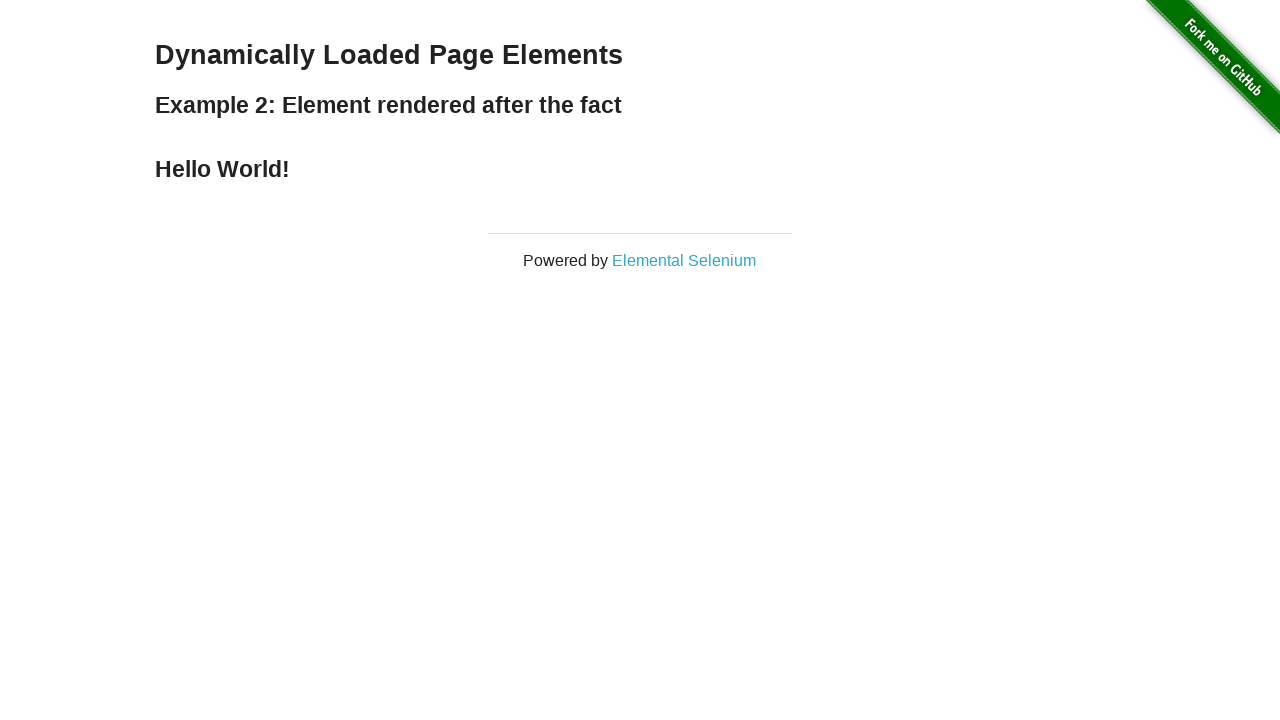

Retrieved finish text content
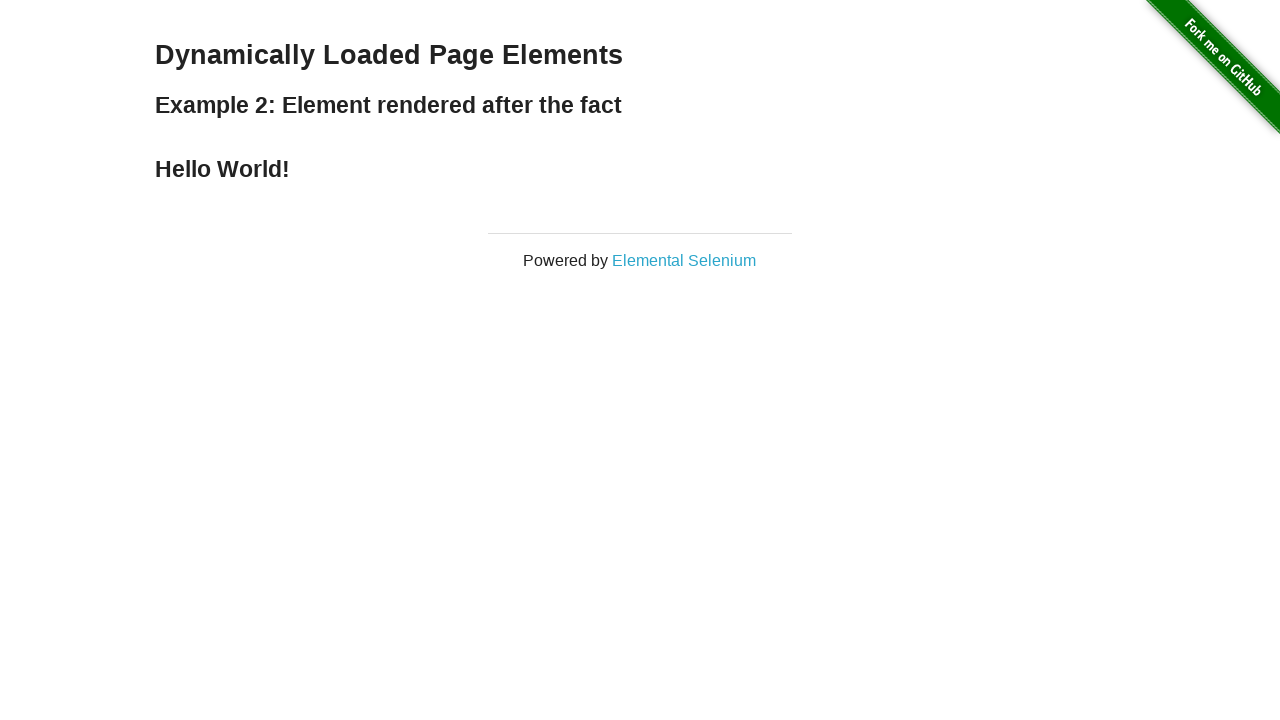

Verified finish text equals 'Hello World!'
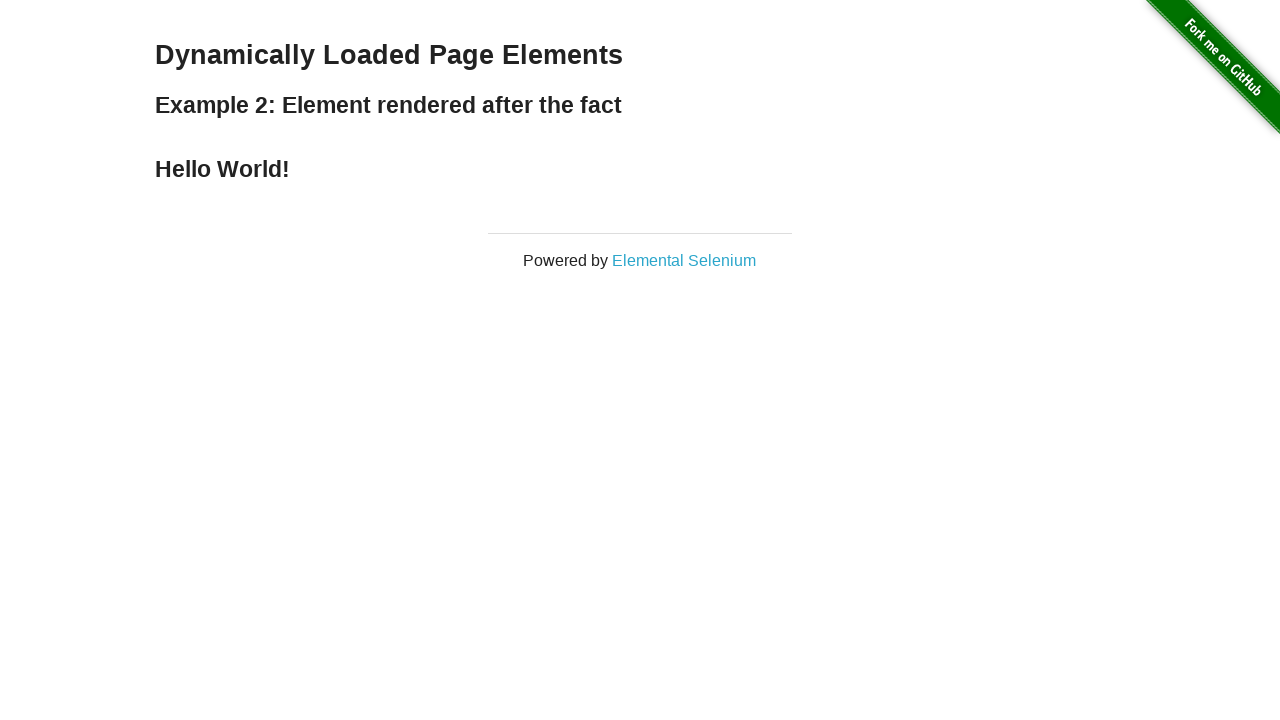

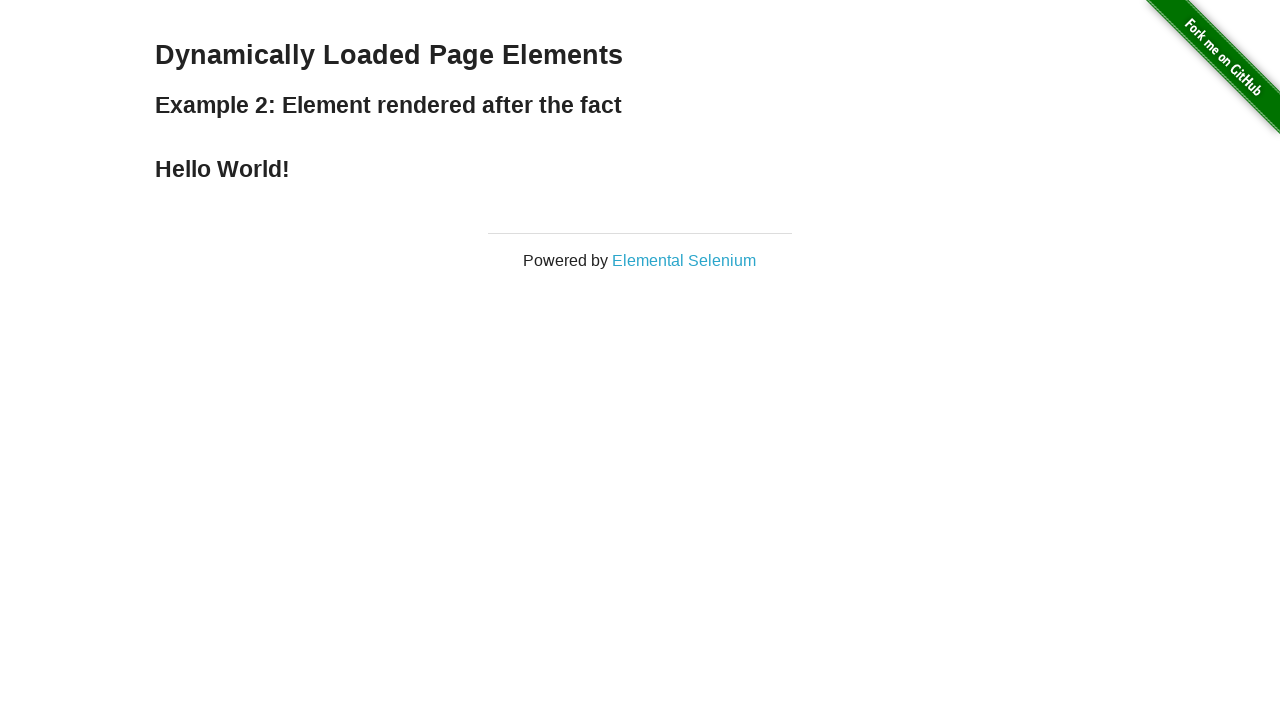